Tests scrolling down the GitHub homepage and clicking a subscribe/newsletter link in the footer

Starting URL: https://github.com/

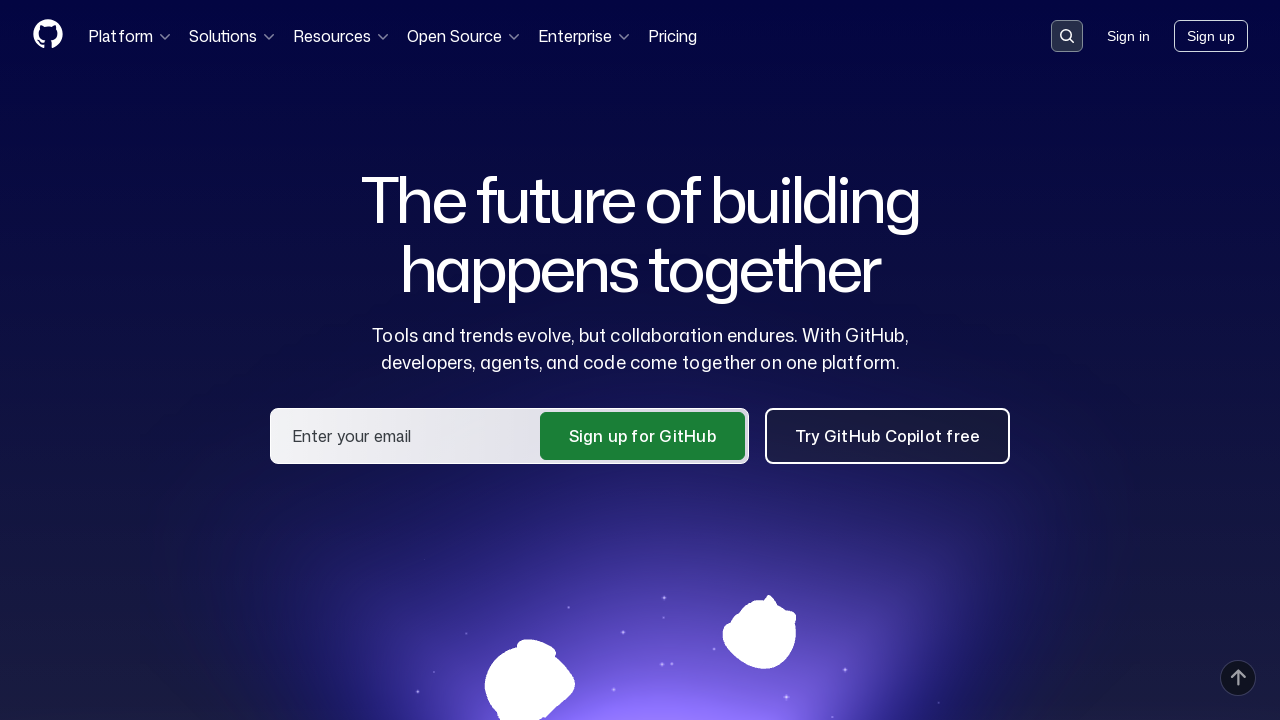

Scrolled to bottom of GitHub homepage to reveal footer
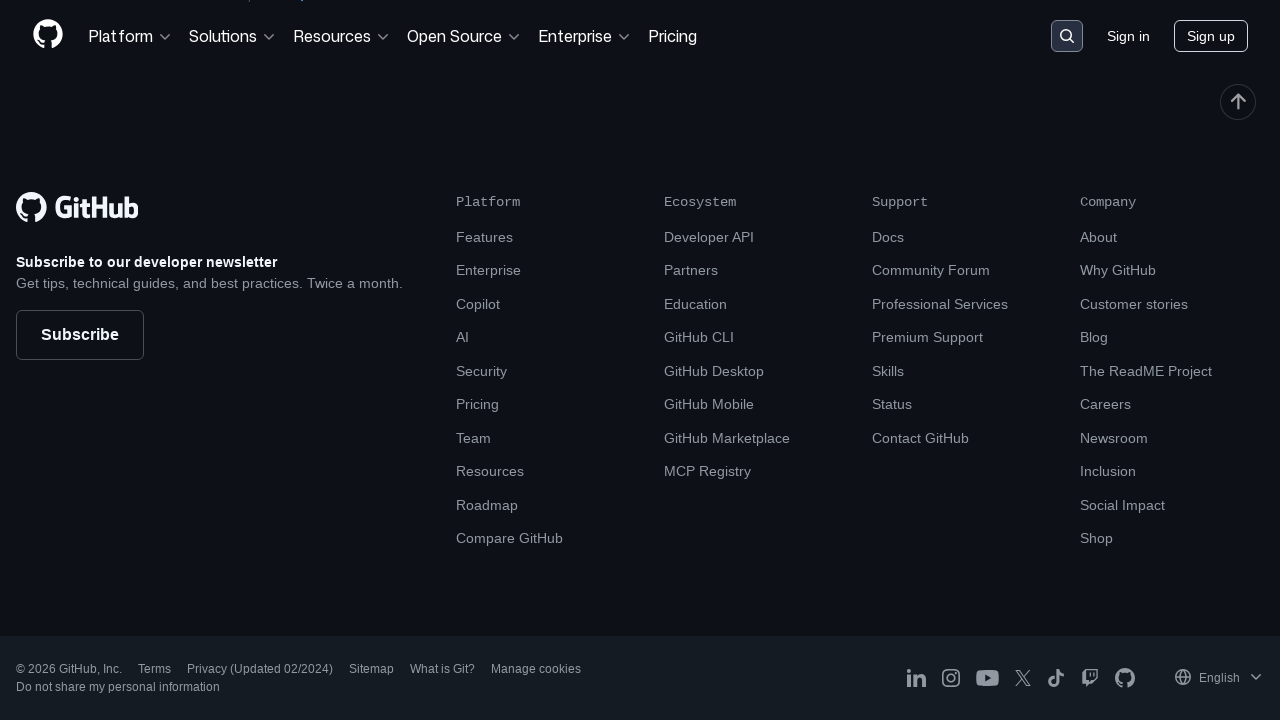

Waited 1 second for dynamic footer content to load
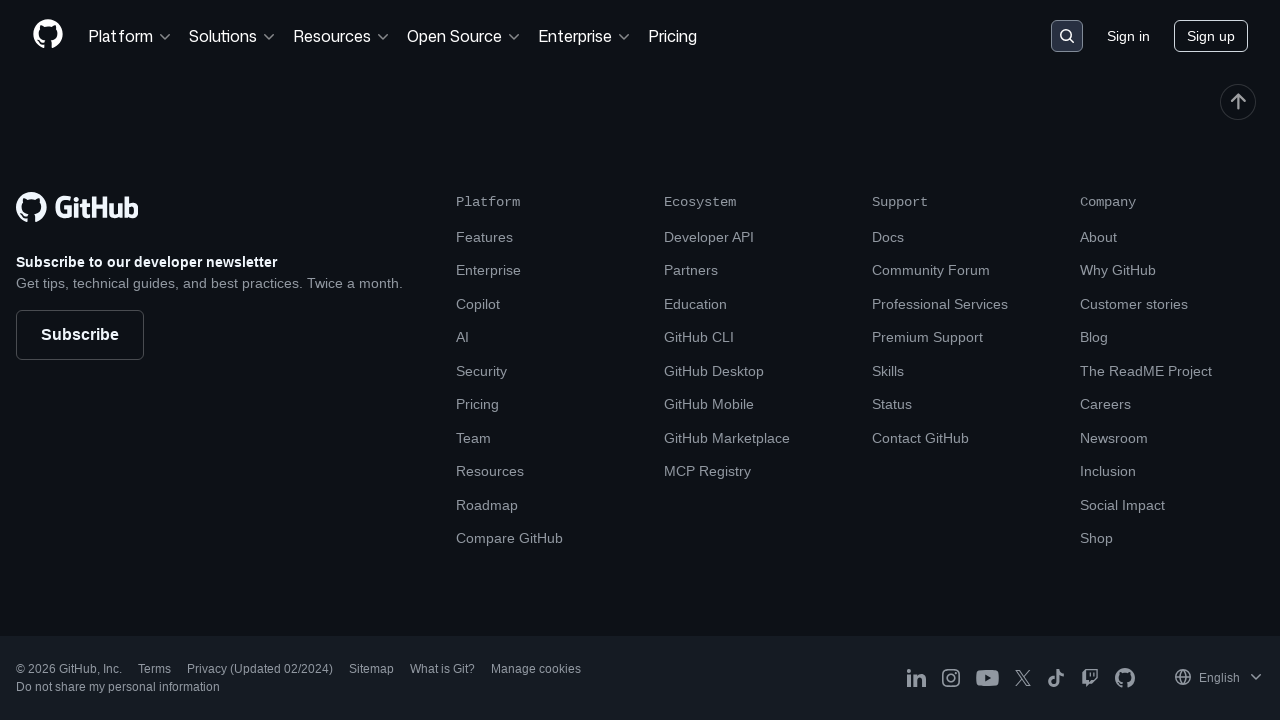

Located the first link in the footer
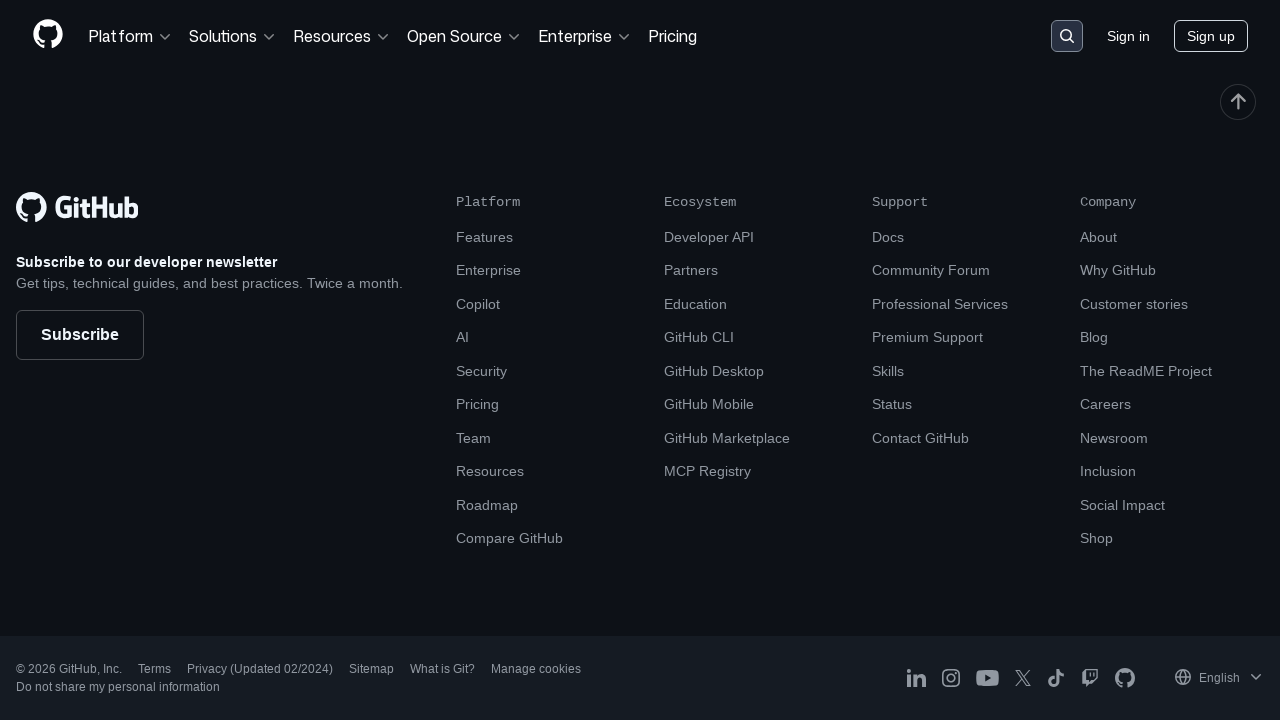

Clicked the subscribe/newsletter link in the footer at (77, 207) on footer a >> nth=0
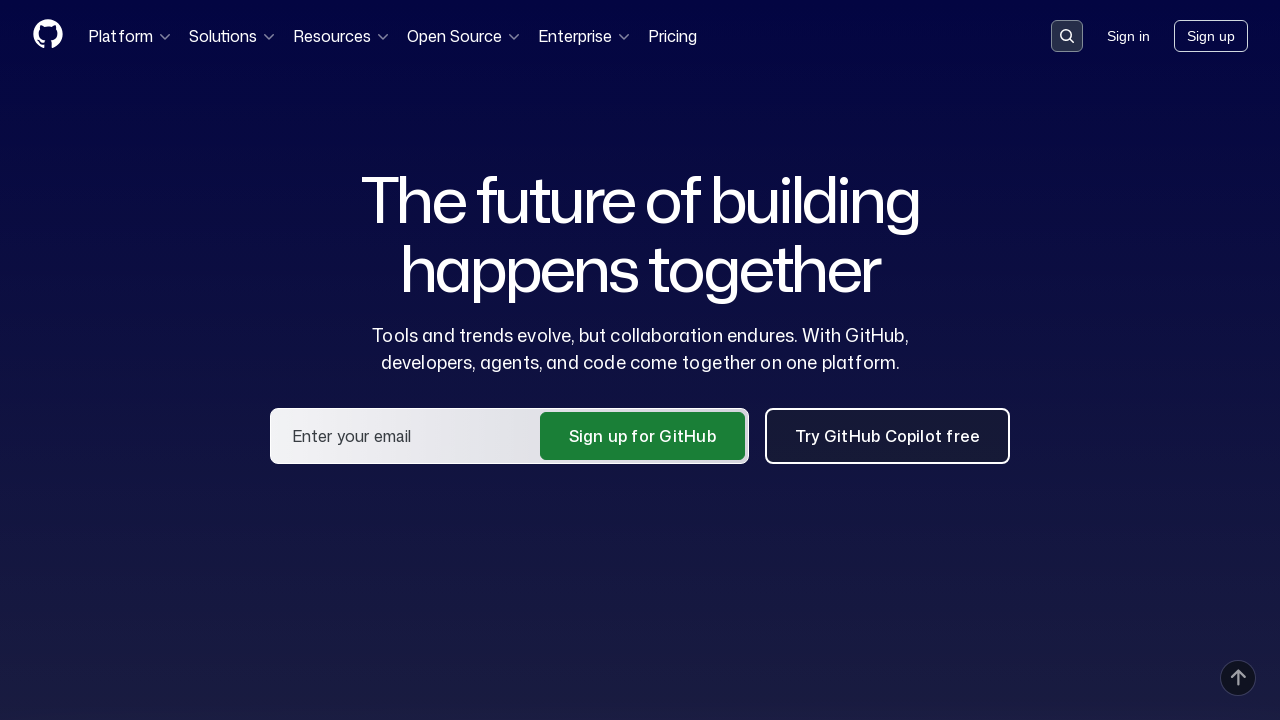

Page loaded after clicking subscribe link
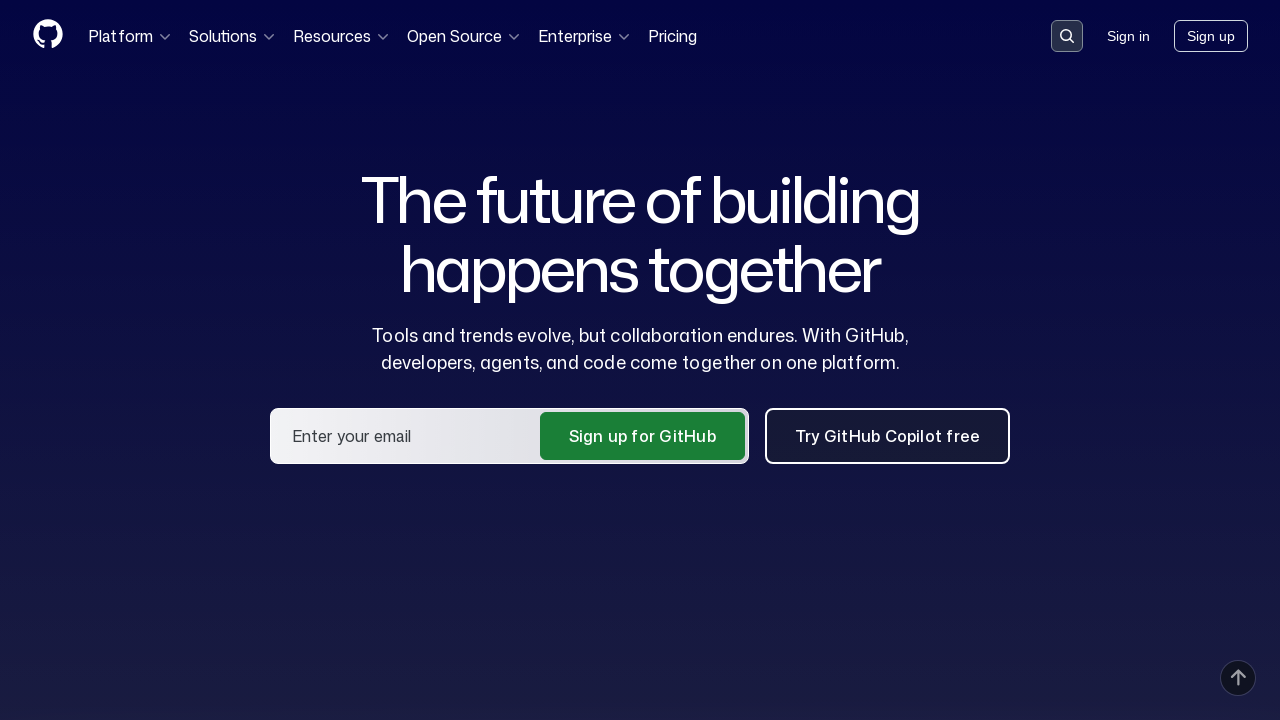

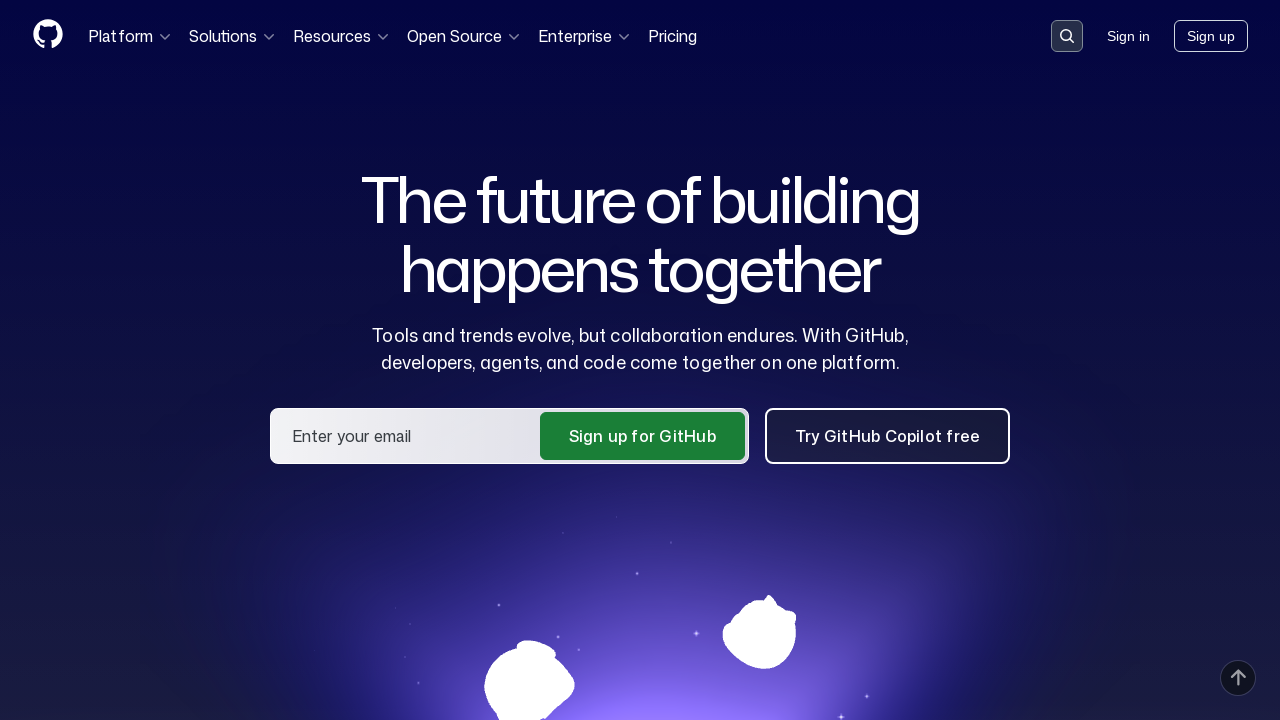